Tests dropdown selection functionality by selecting different options from a dropdown menu

Starting URL: https://the-internet.herokuapp.com/dropdown

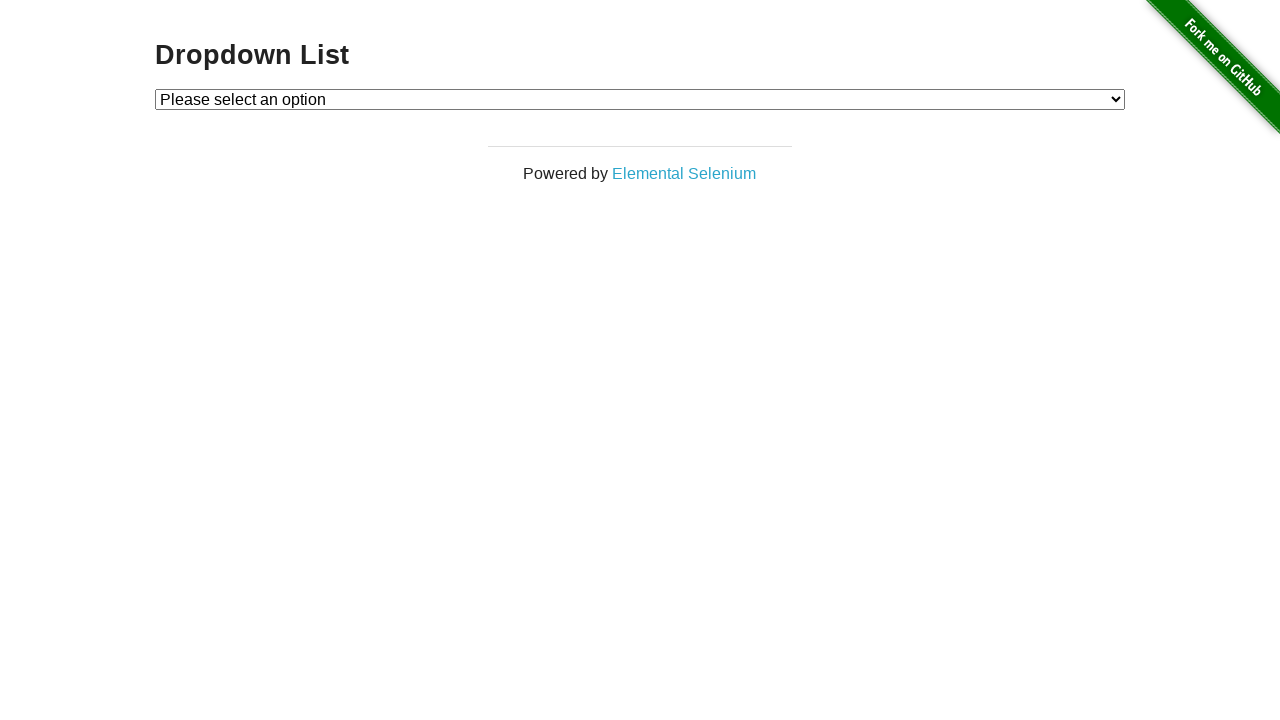

Navigated to dropdown test page
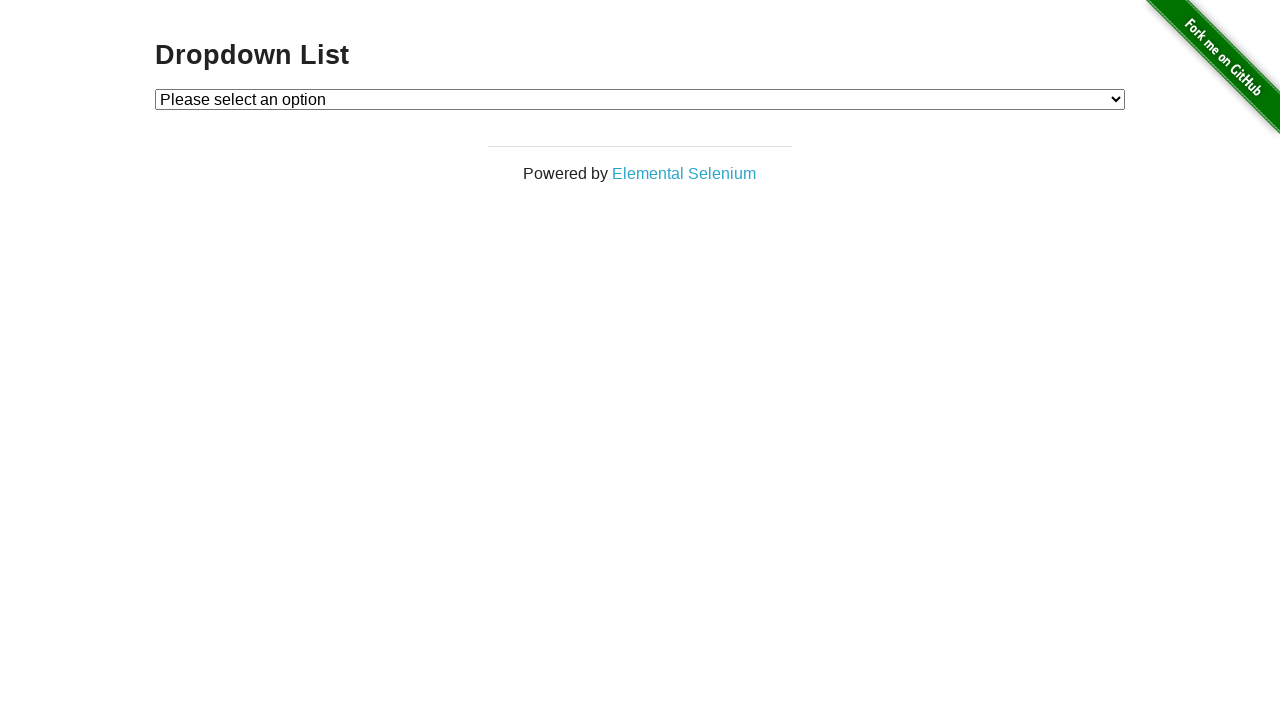

Located dropdown element
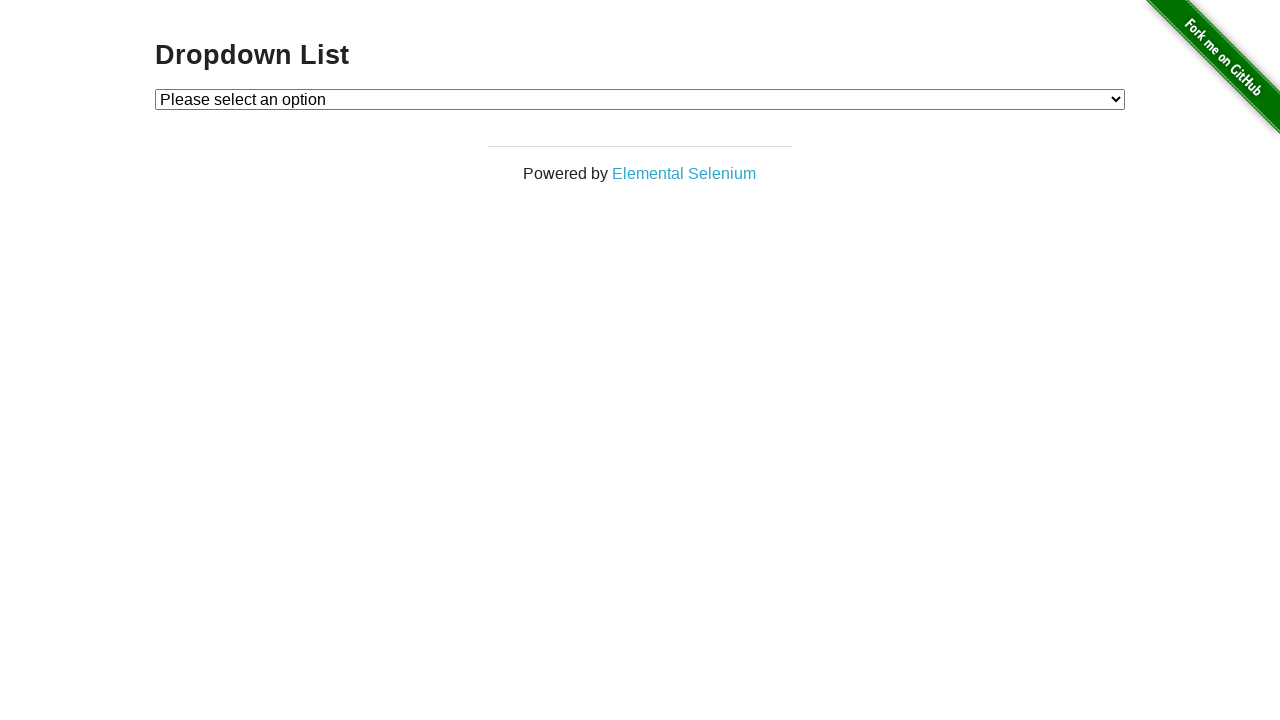

Selected first option from dropdown (value='1') on #dropdown
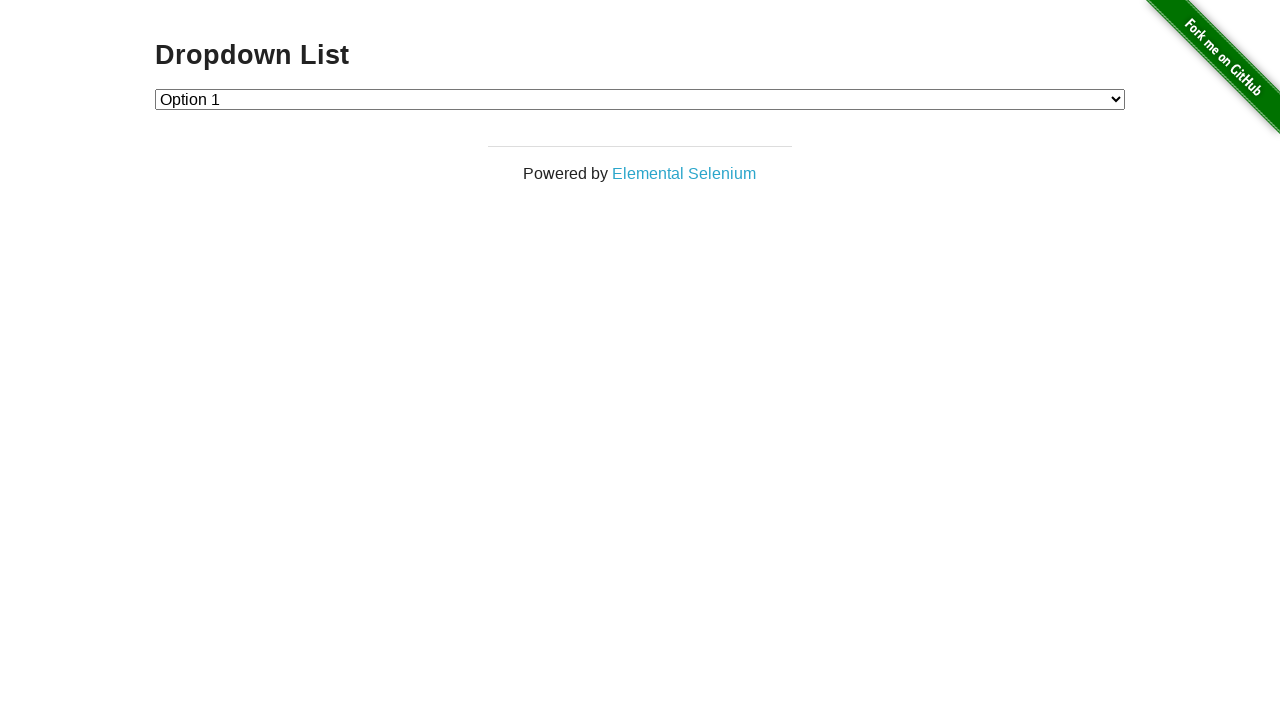

Selected second option from dropdown (value='2') on #dropdown
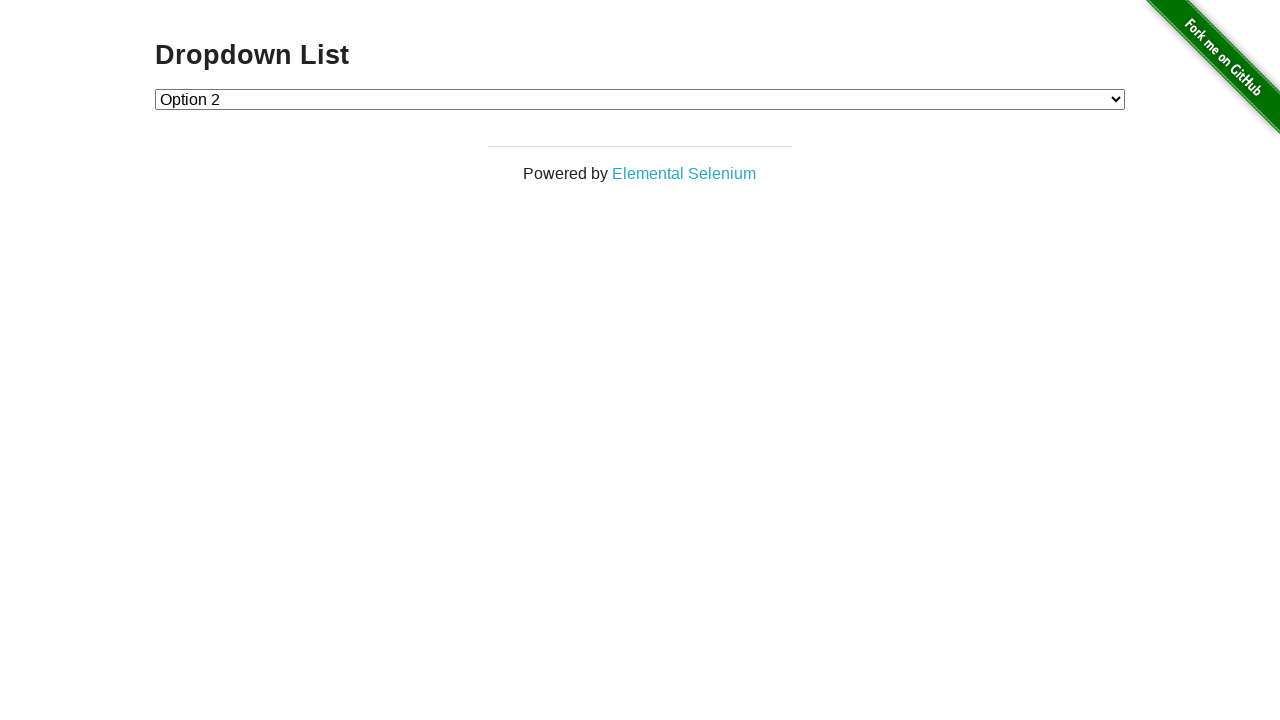

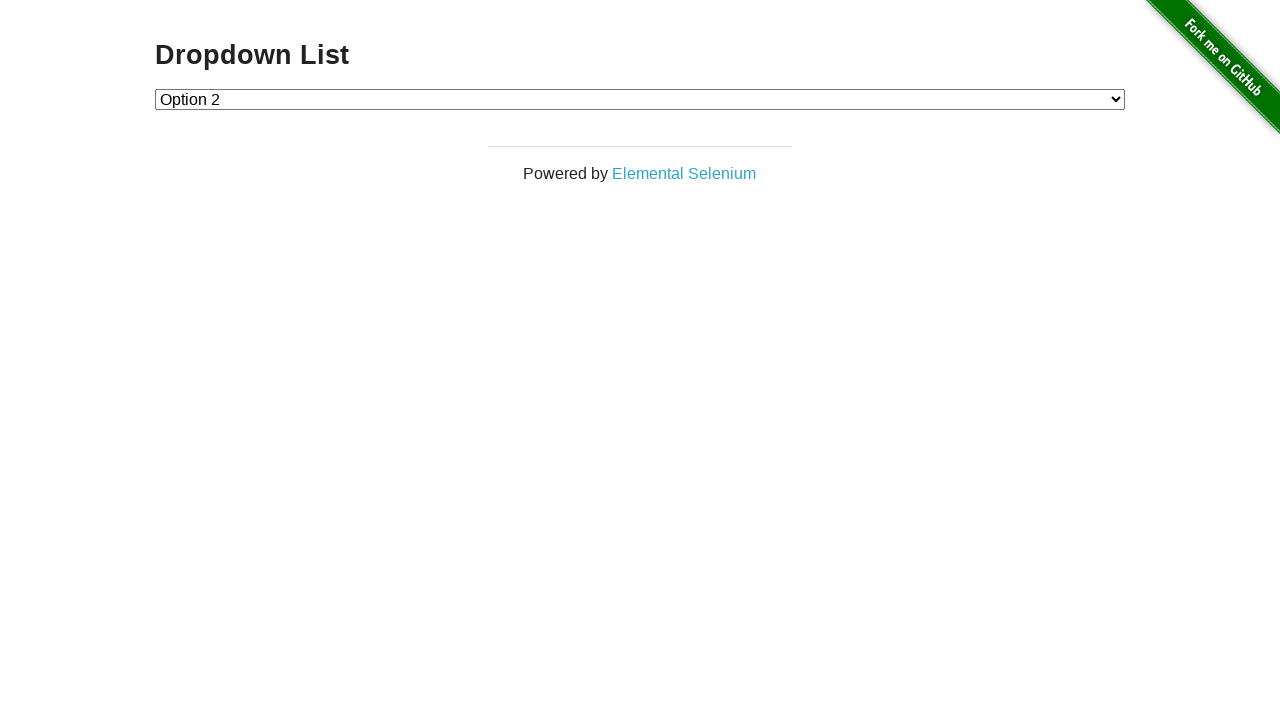